Tests selecting multiple items from a list by clicking on them

Starting URL: https://demoqa.com/selectable

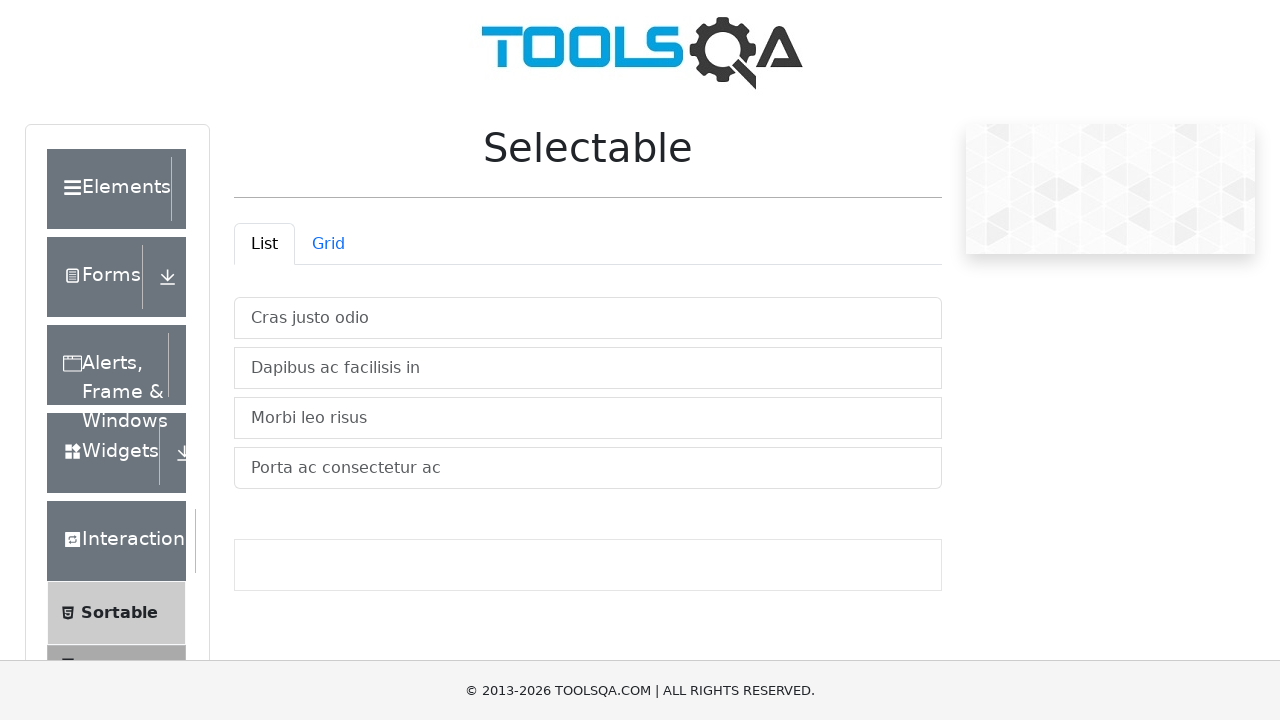

Retrieved all list items from the selectable list
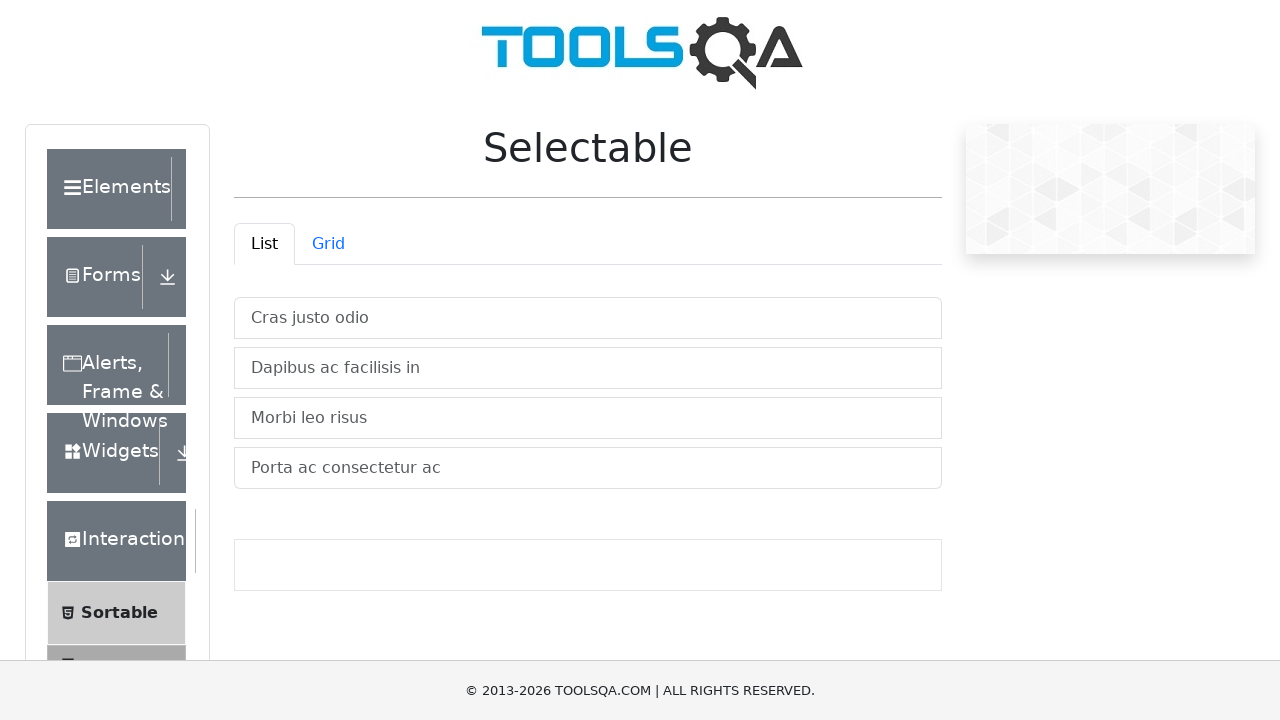

Clicked first list item to select it at (588, 318) on xpath=//ul[@id='verticalListContainer']//li >> nth=0
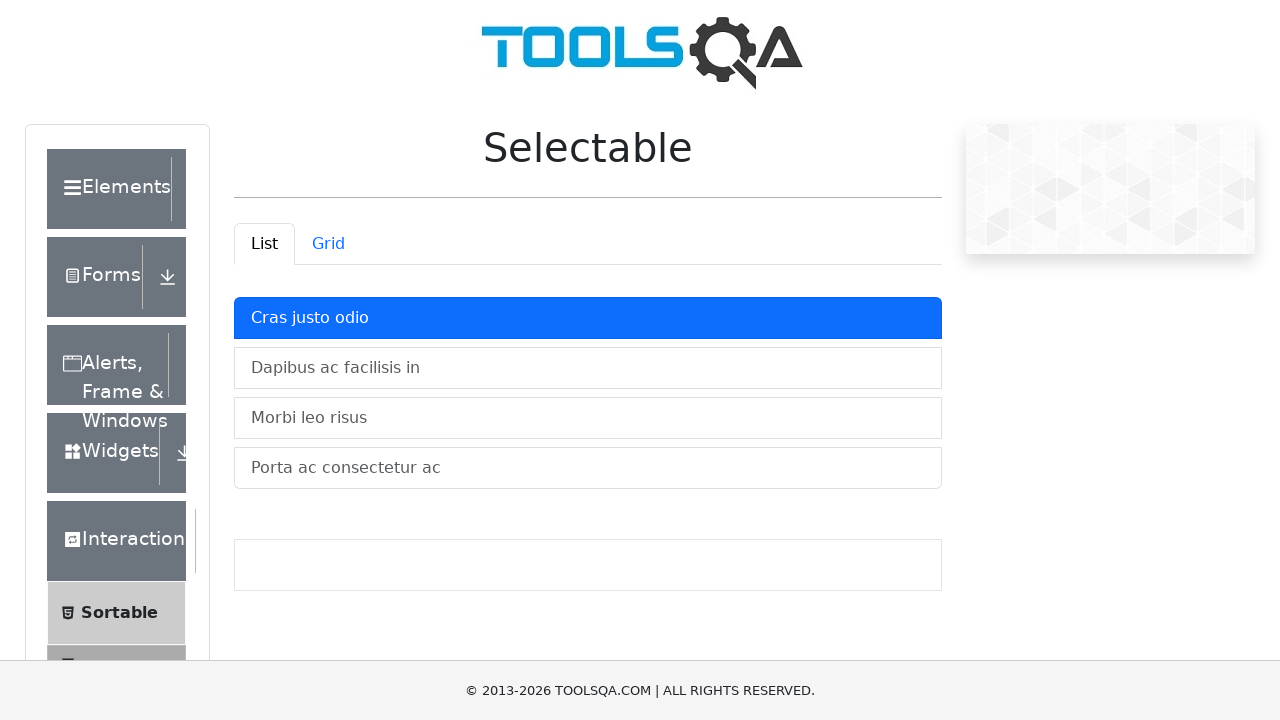

Clicked second list item to select it at (588, 368) on xpath=//ul[@id='verticalListContainer']//li >> nth=1
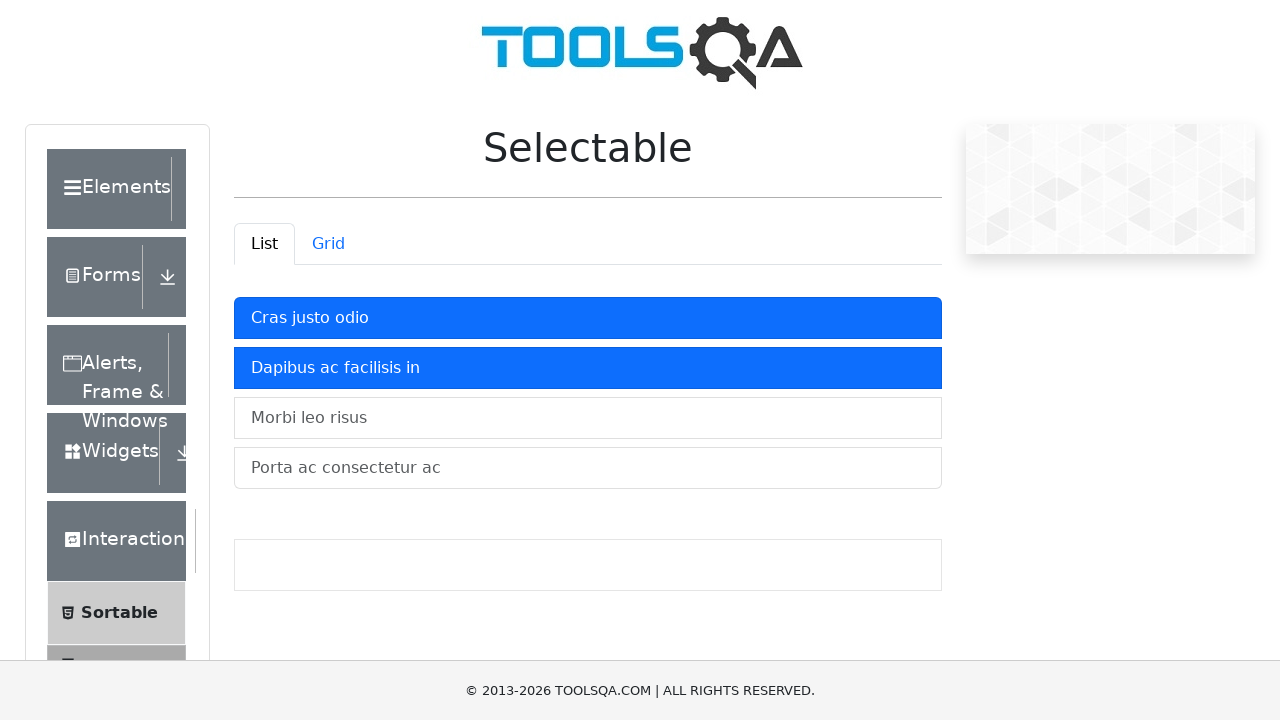

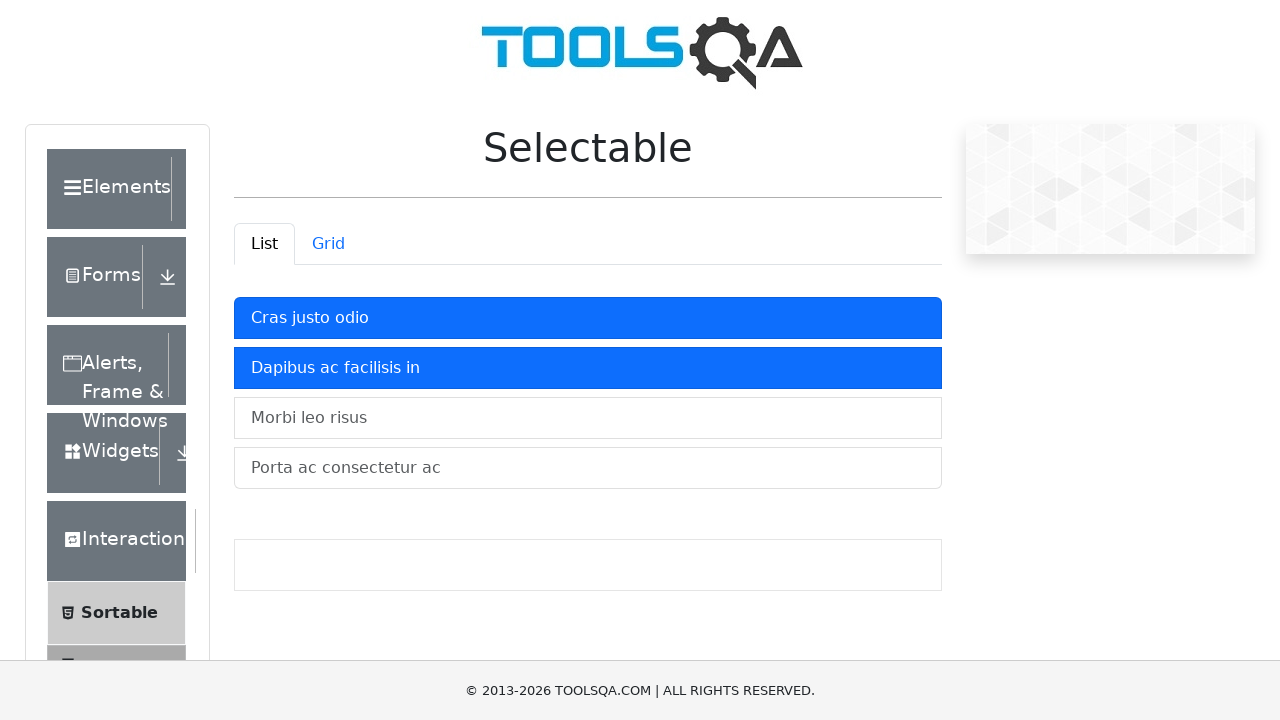